Tests mouse hover functionality by hovering over an element and clicking on a link that appears in the hover menu

Starting URL: https://rahulshettyacademy.com/AutomationPractice/

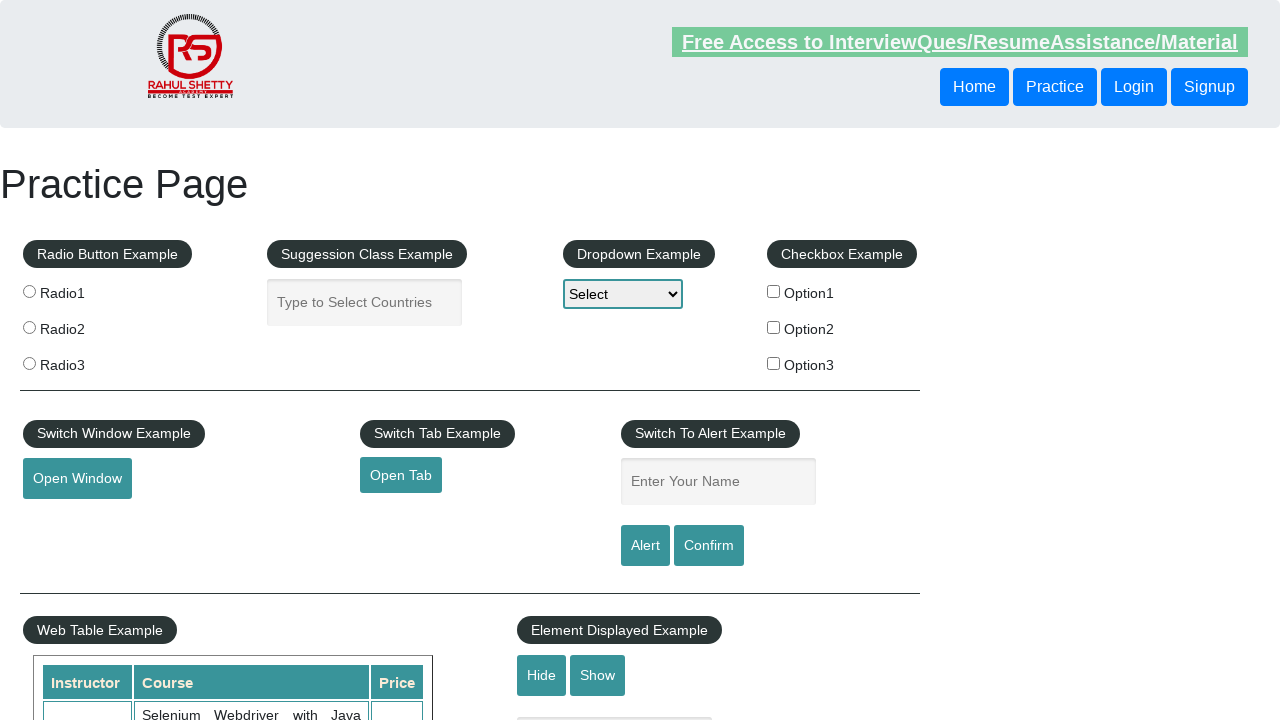

Navigated to AutomationPractice page
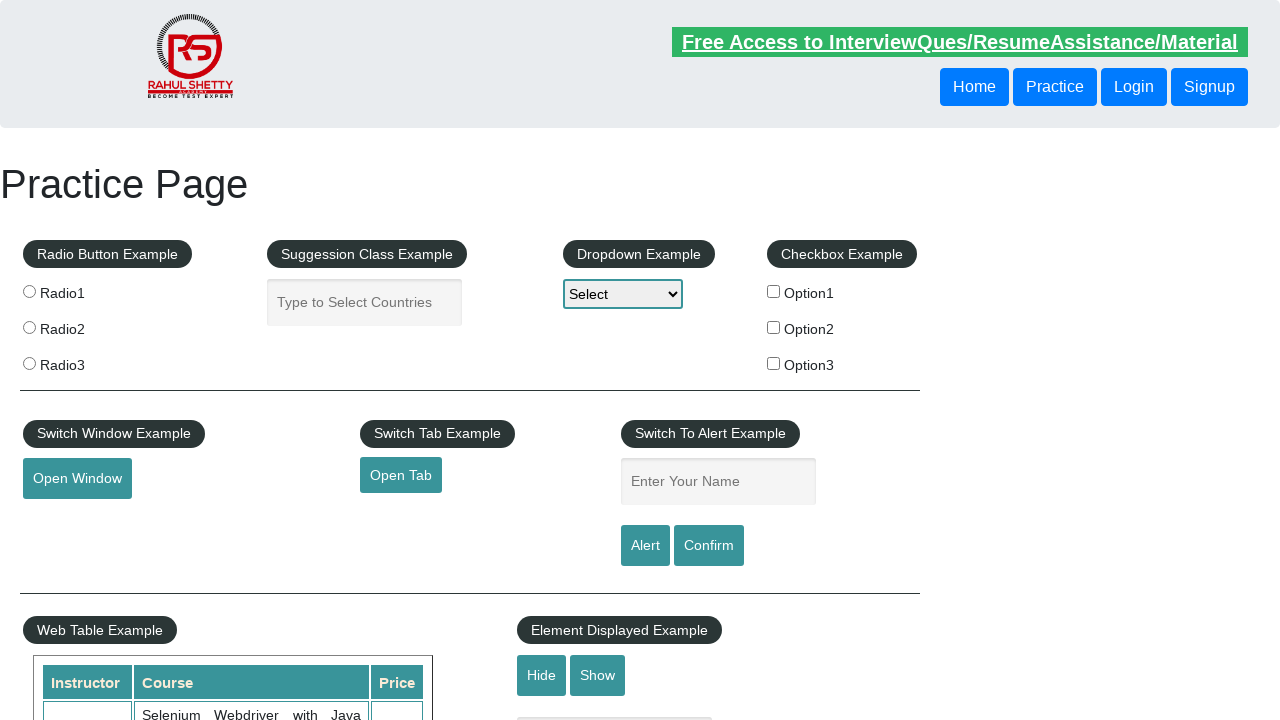

Hovered over mouse hover element to reveal menu at (83, 361) on #mousehover
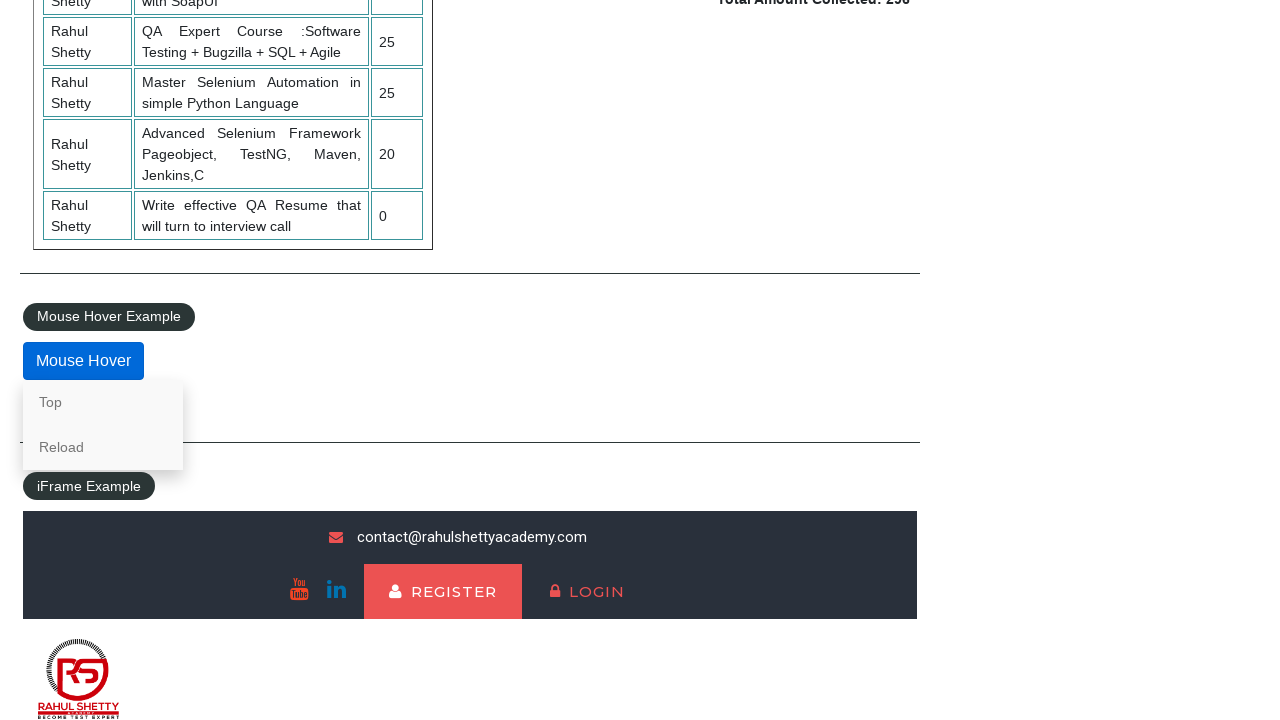

Clicked on Reload link from hover menu at (103, 447) on text=Reload
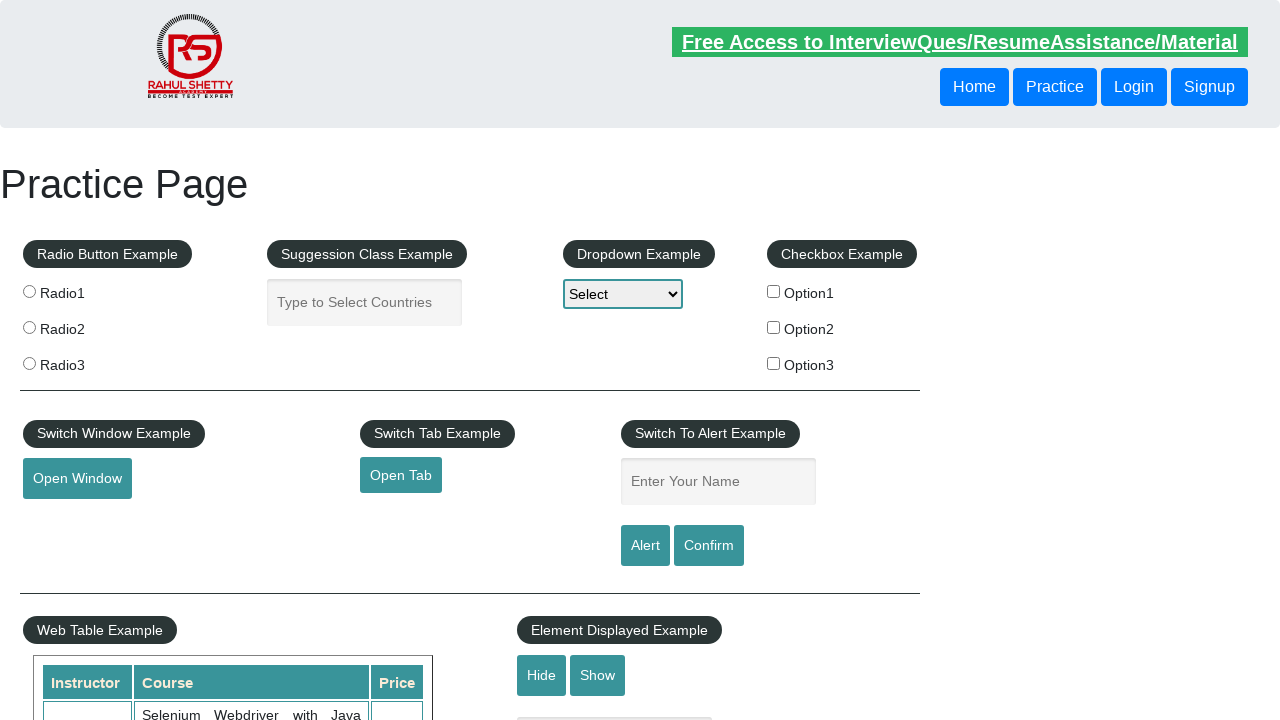

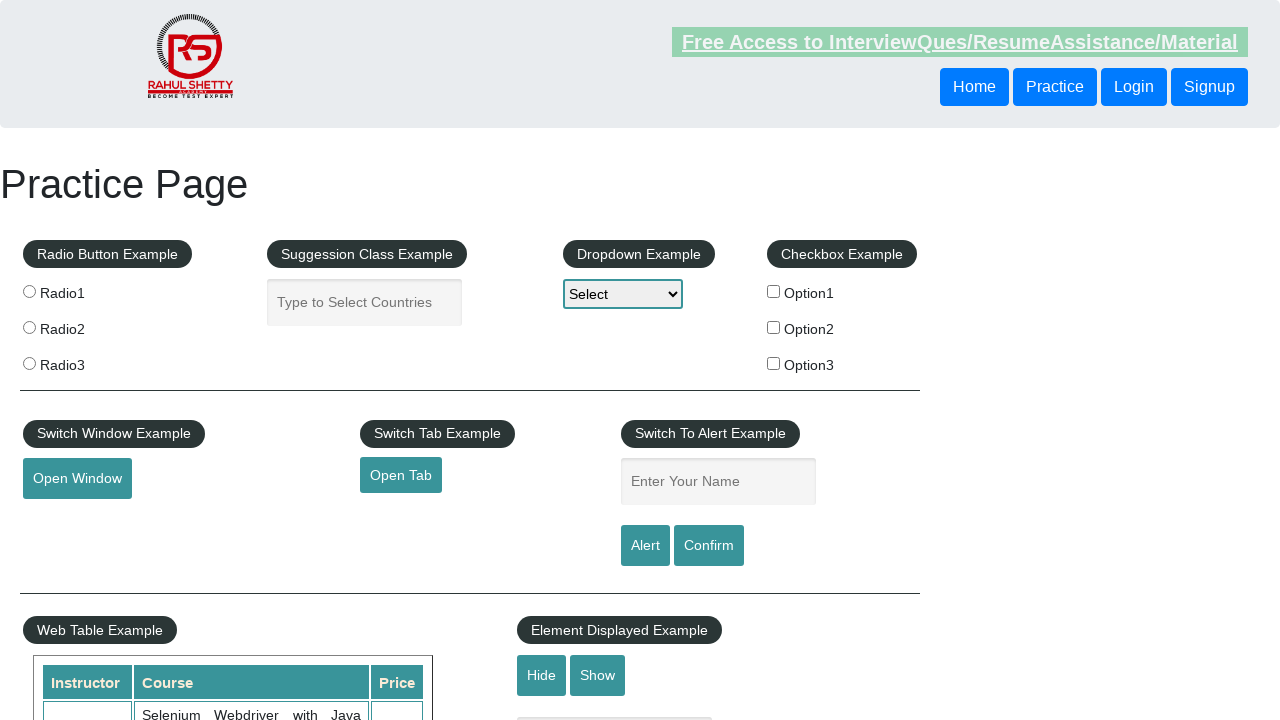